Tests that whitespace is trimmed from edited todo text

Starting URL: https://demo.playwright.dev/todomvc

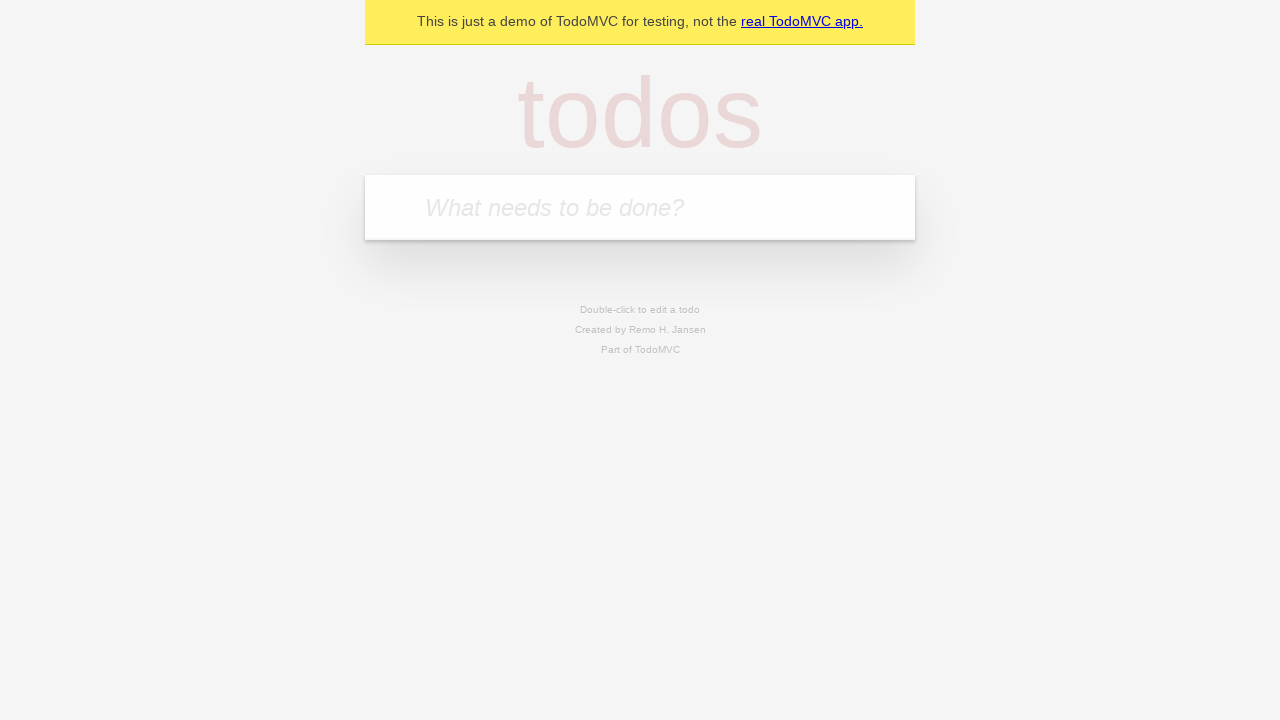

Filled todo input with 'buy some cheese' on internal:attr=[placeholder="What needs to be done?"i]
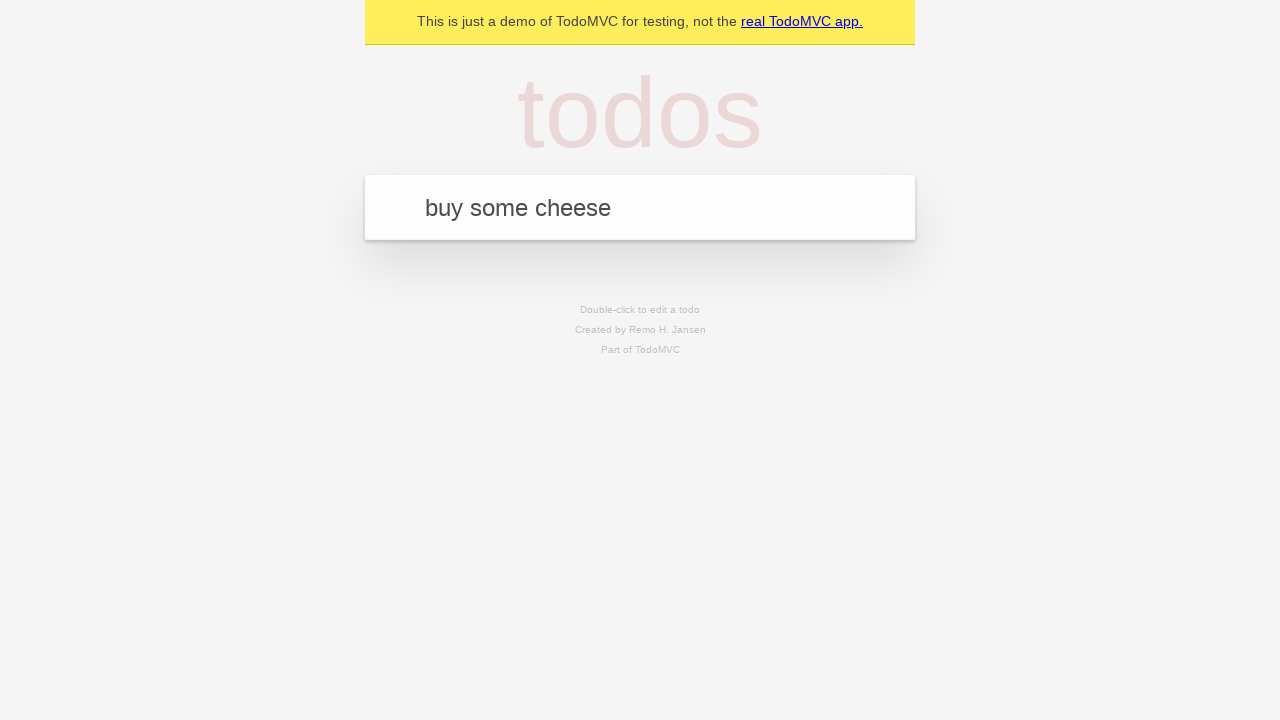

Pressed Enter to create first todo on internal:attr=[placeholder="What needs to be done?"i]
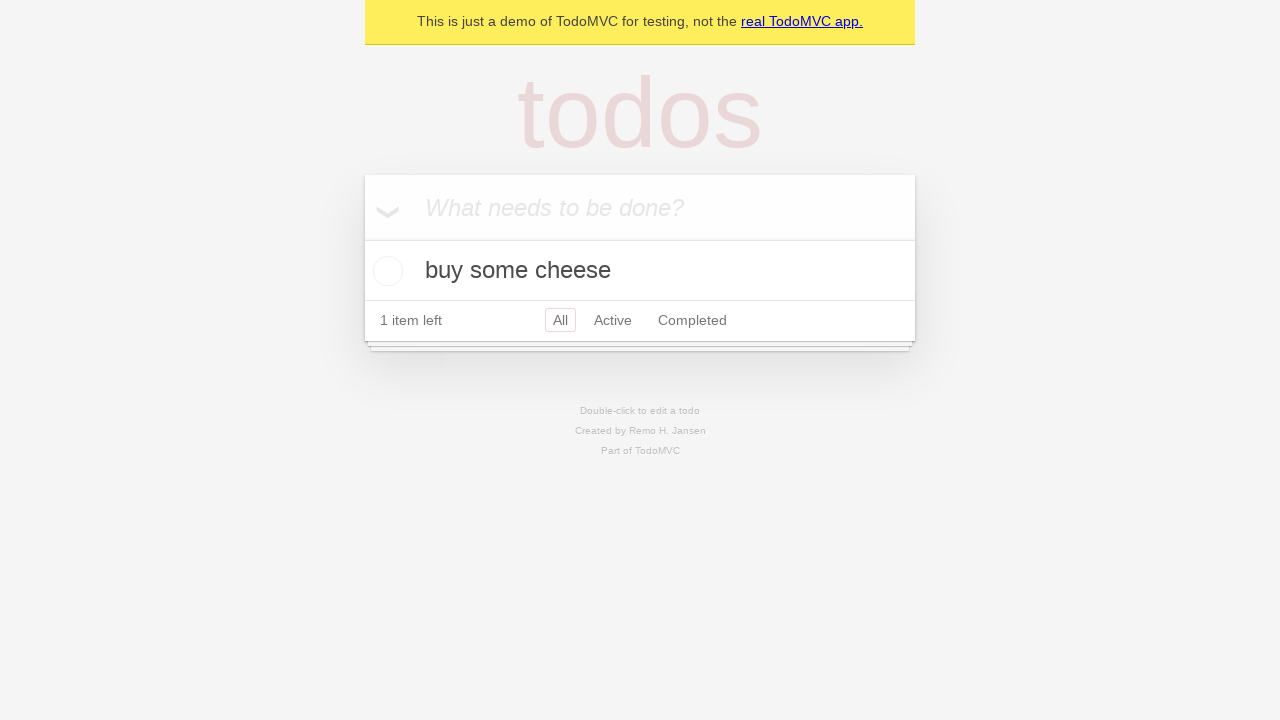

Filled todo input with 'feed the cat' on internal:attr=[placeholder="What needs to be done?"i]
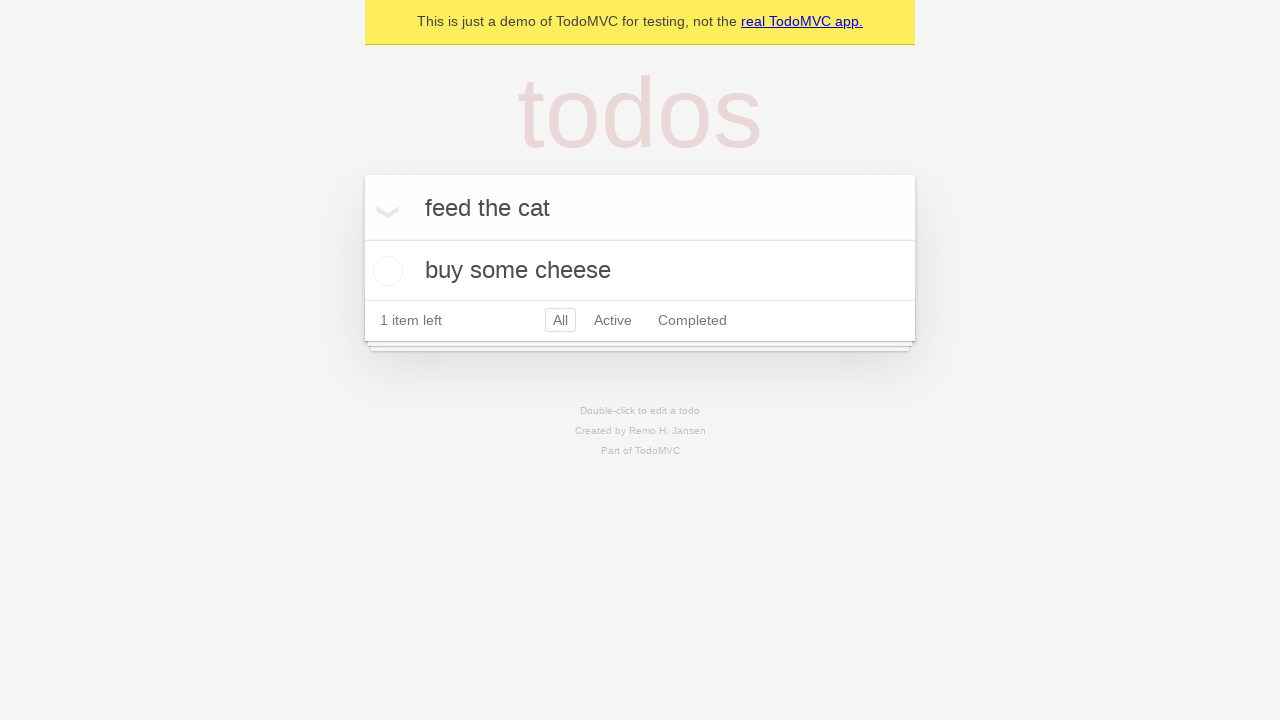

Pressed Enter to create second todo on internal:attr=[placeholder="What needs to be done?"i]
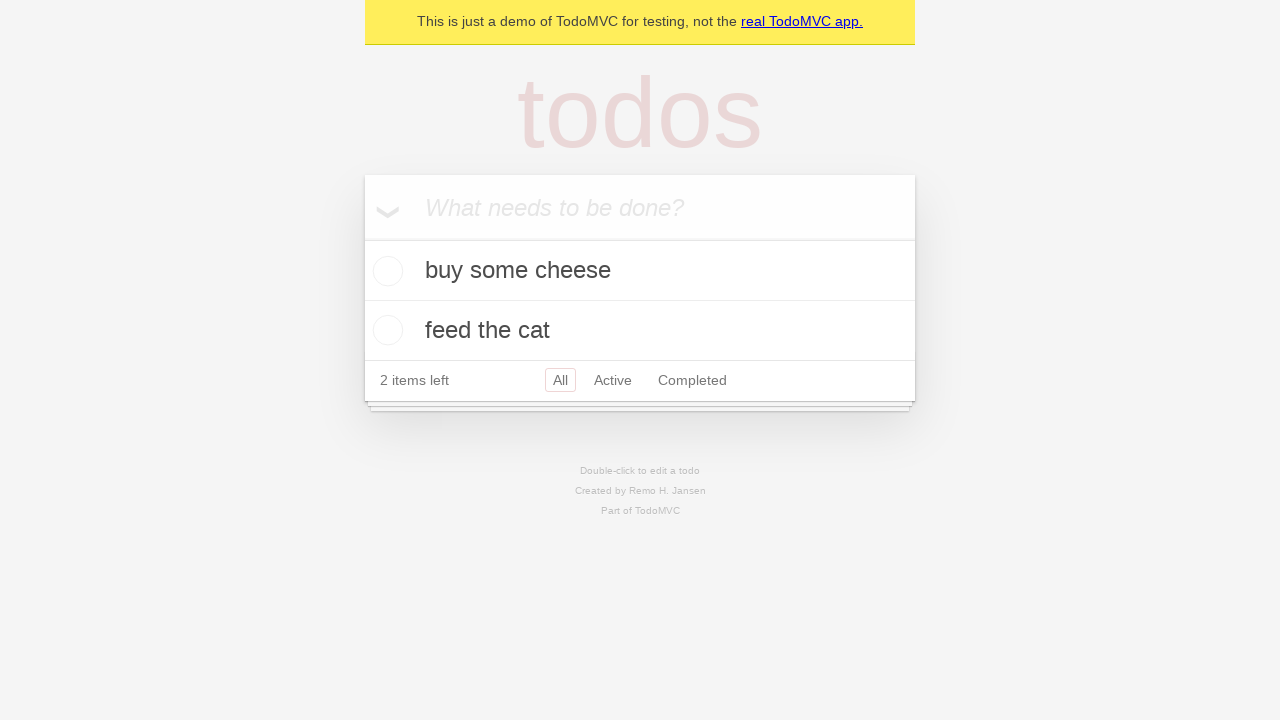

Filled todo input with 'book a doctors appointment' on internal:attr=[placeholder="What needs to be done?"i]
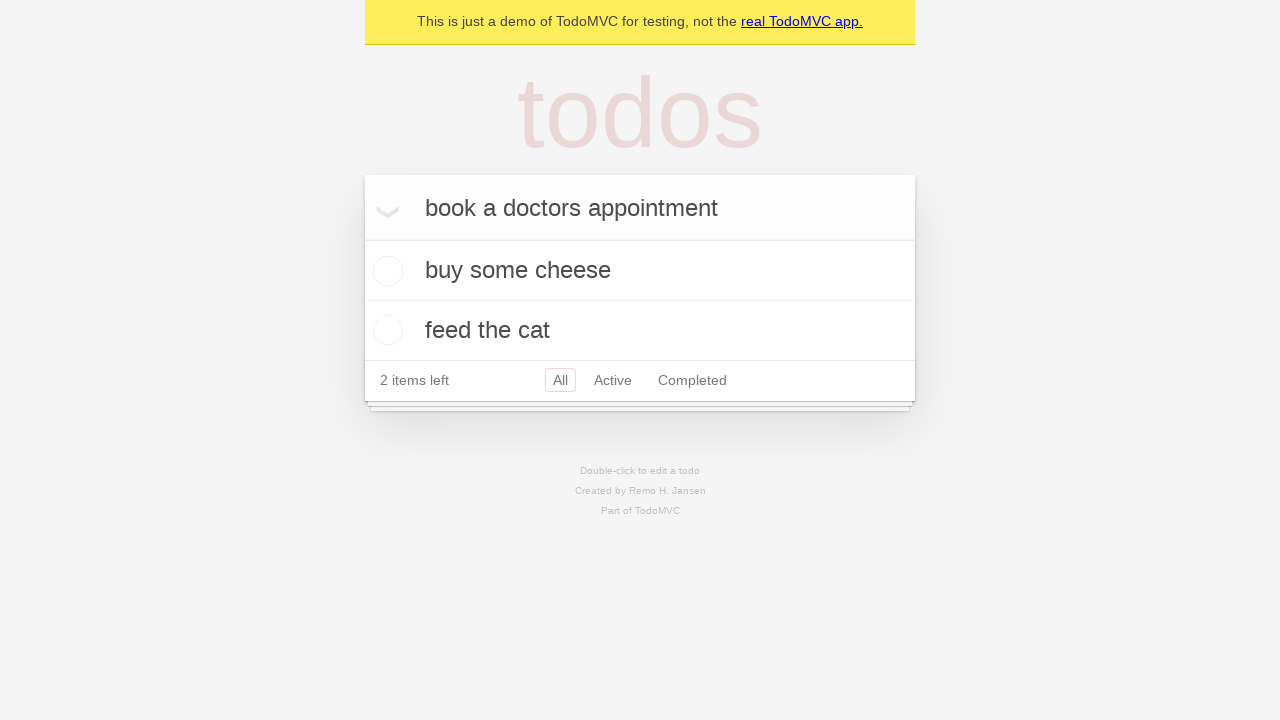

Pressed Enter to create third todo on internal:attr=[placeholder="What needs to be done?"i]
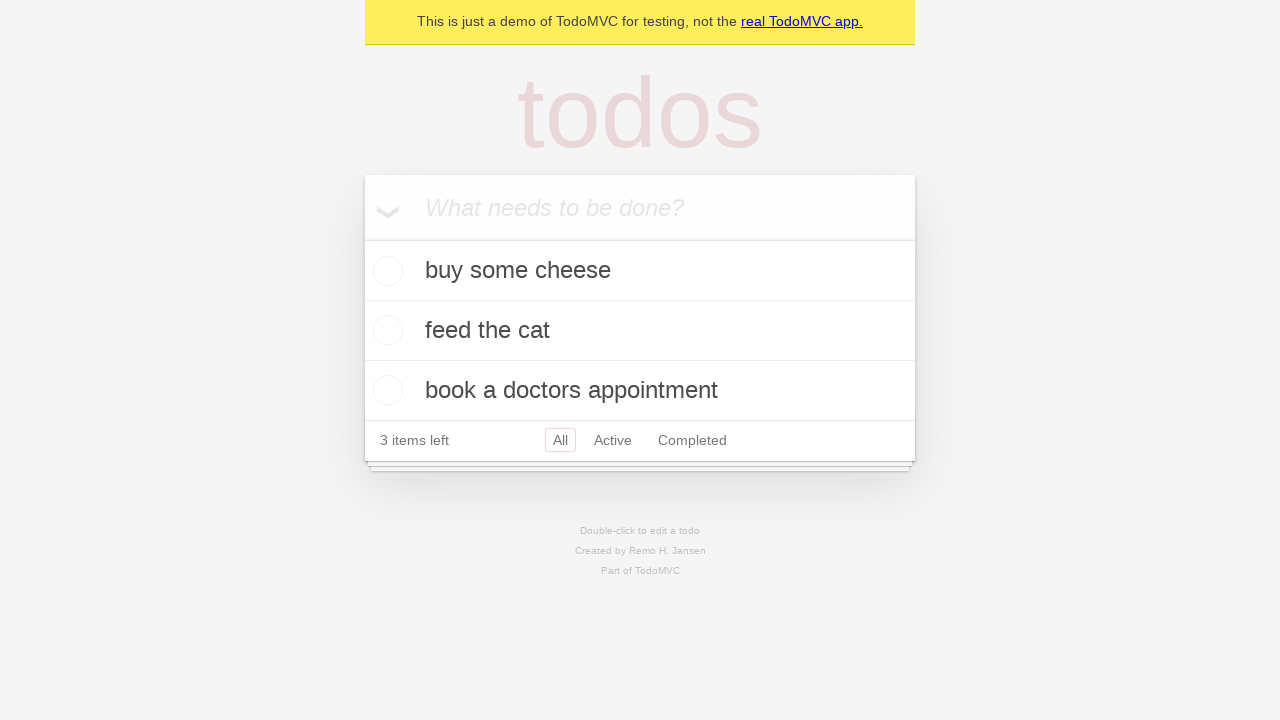

Double-clicked second todo to enter edit mode at (640, 331) on [data-testid='todo-item'] >> nth=1
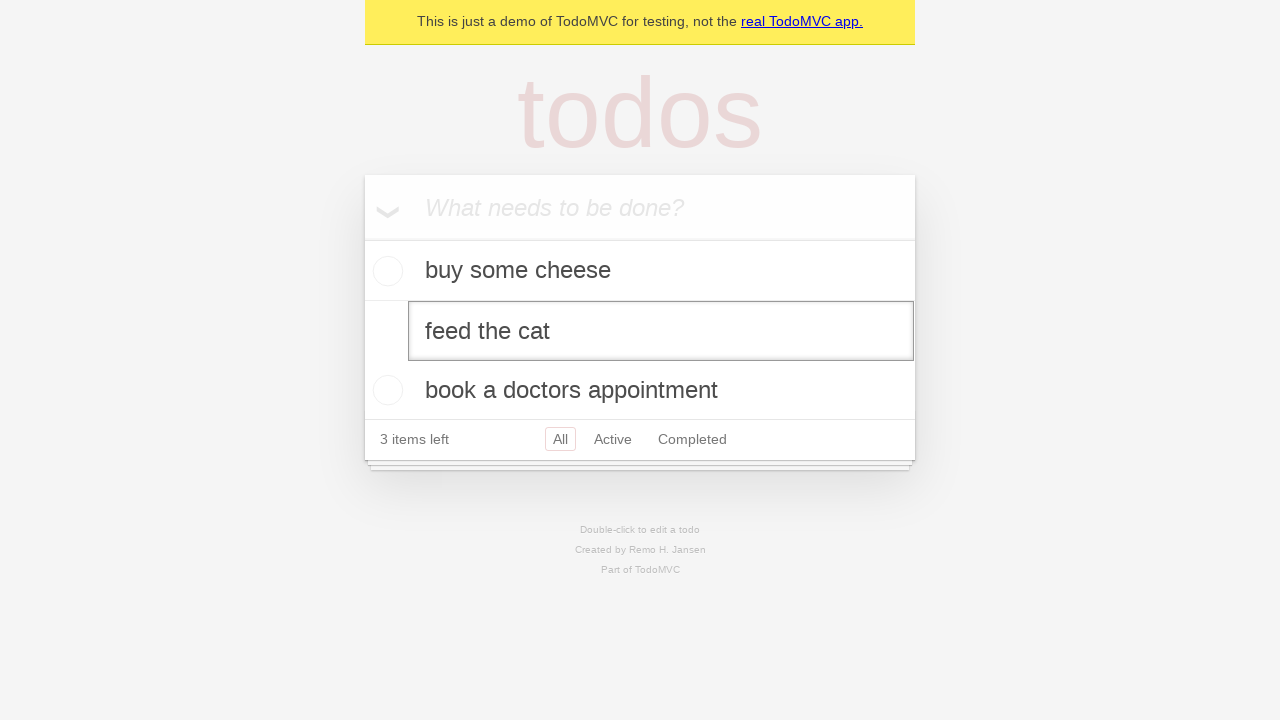

Filled edit field with whitespace-padded text '    buy some sausages    ' on [data-testid='todo-item'] >> nth=1 >> internal:role=textbox[name="Edit"i]
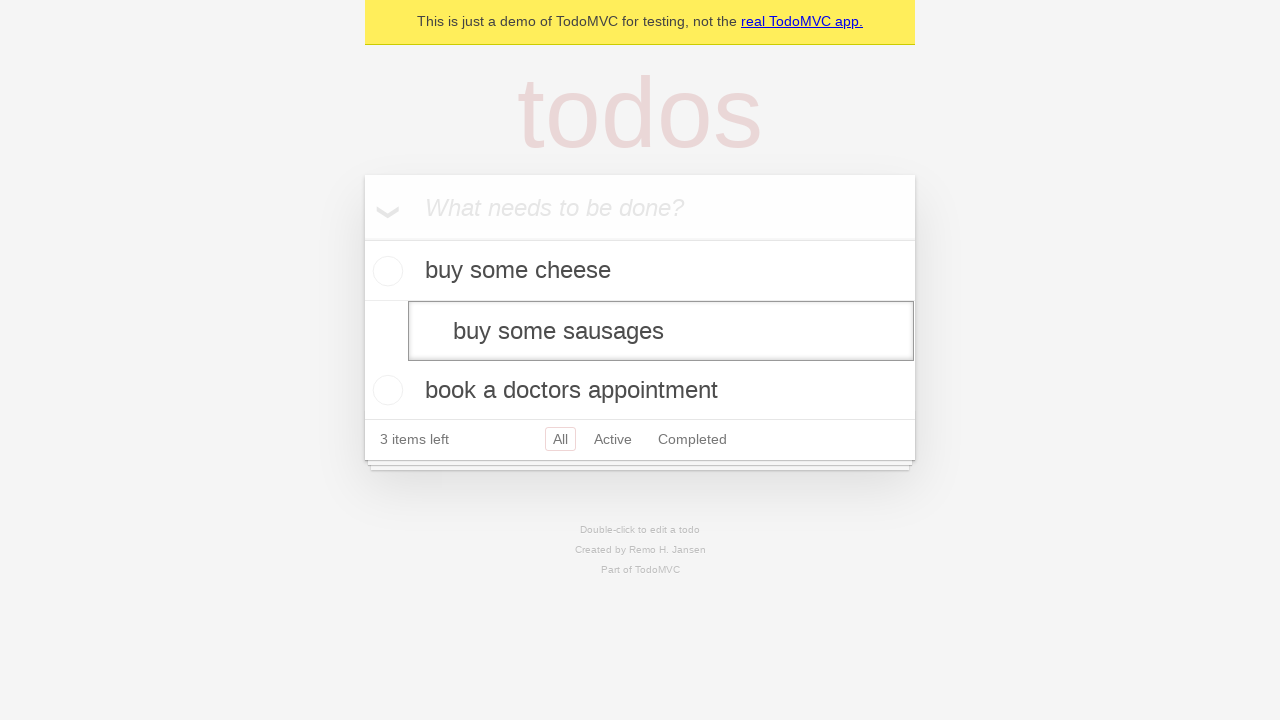

Pressed Enter to confirm todo edit and verify whitespace trimming on [data-testid='todo-item'] >> nth=1 >> internal:role=textbox[name="Edit"i]
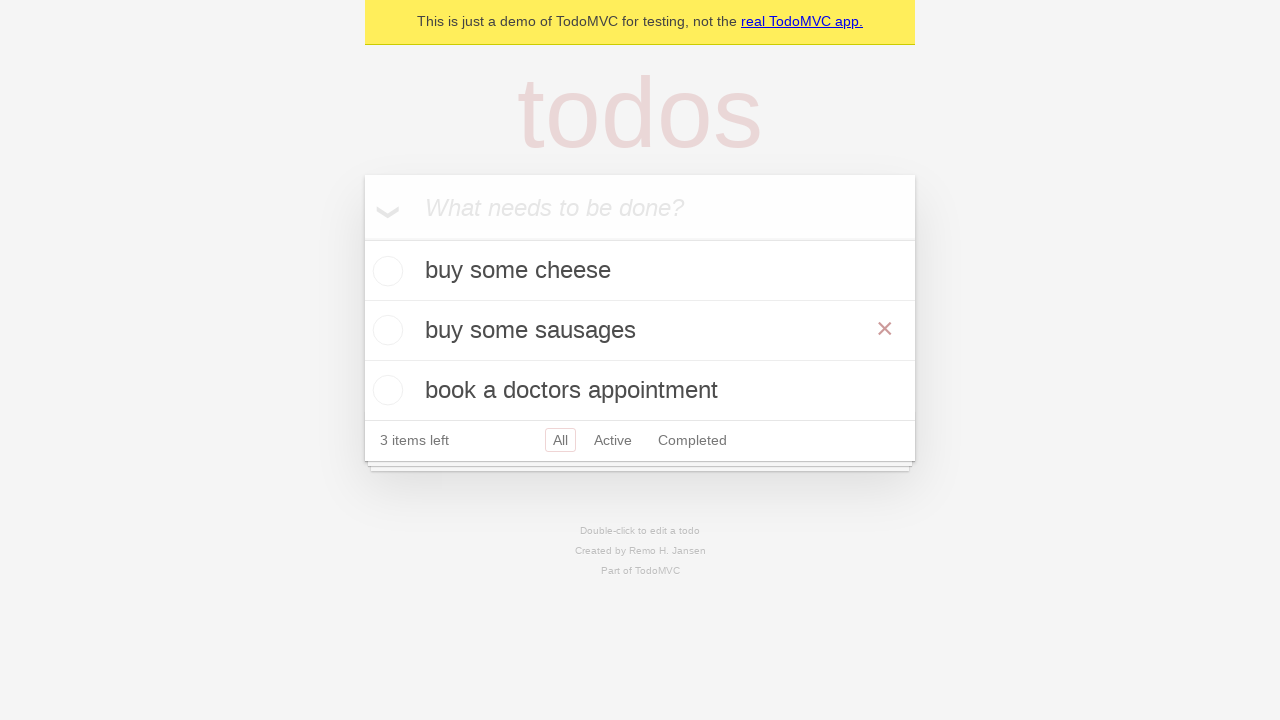

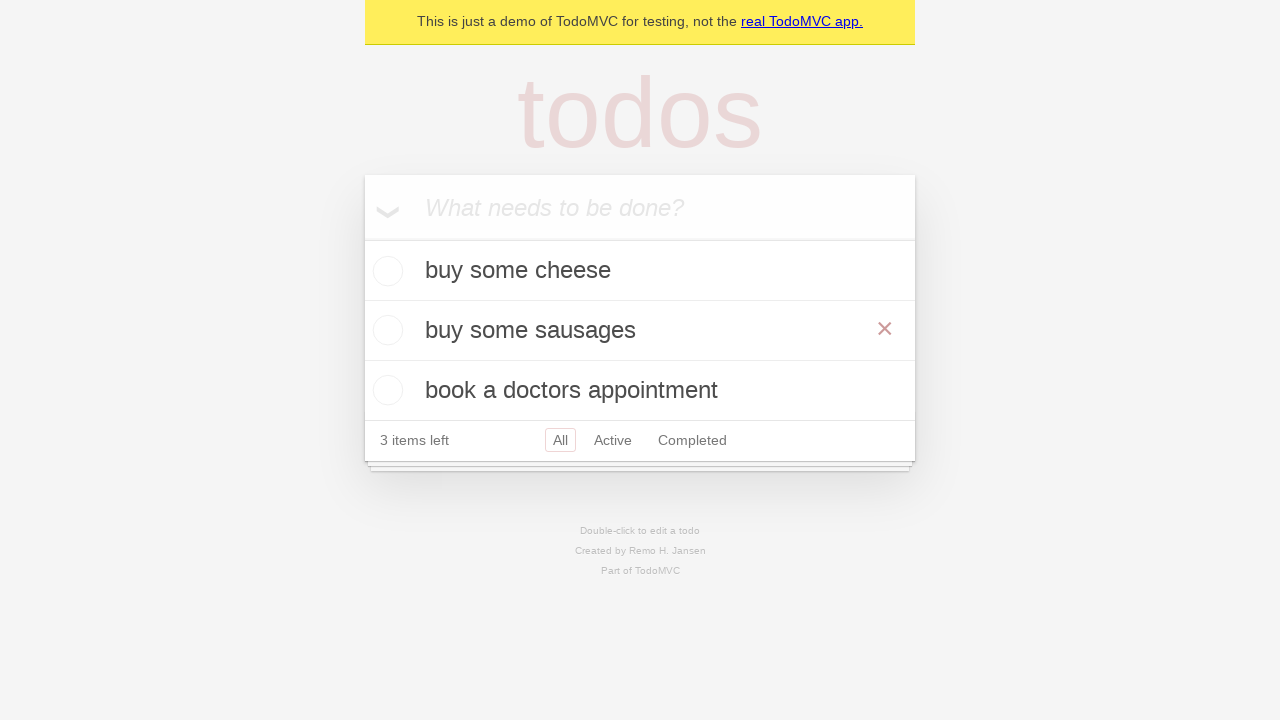